Tests a basic calculator by performing all operations (add, subtract, multiply, divide, concatenate) with randomly generated numbers and verifying the results

Starting URL: https://testsheepnz.github.io/BasicCalculator.html

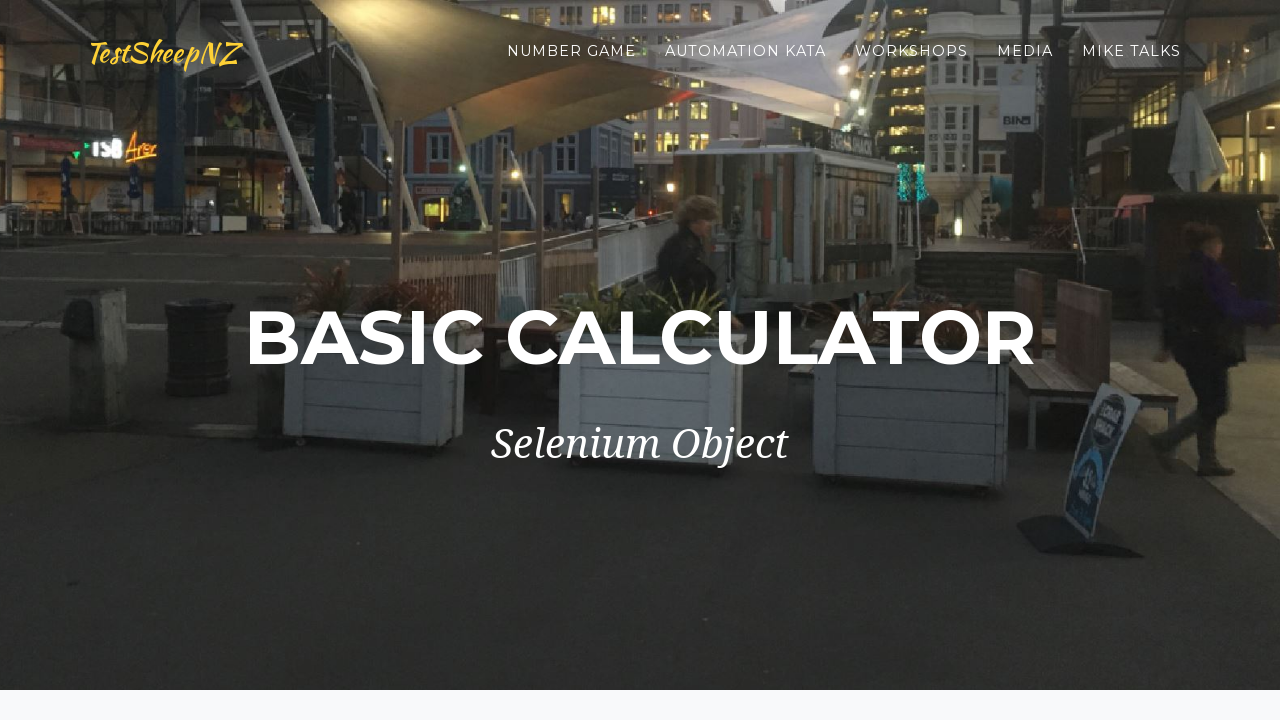

Filled first number field with 67 on input#number1Field
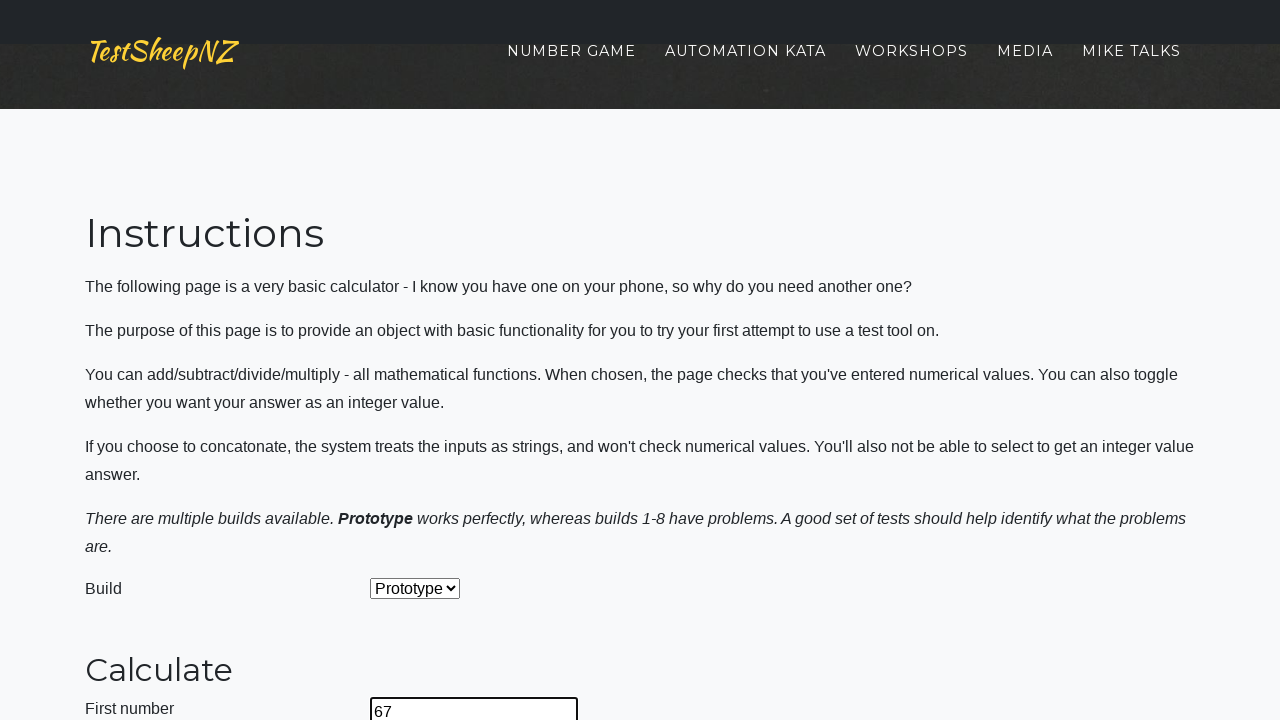

Filled second number field with 43 on input#number2Field
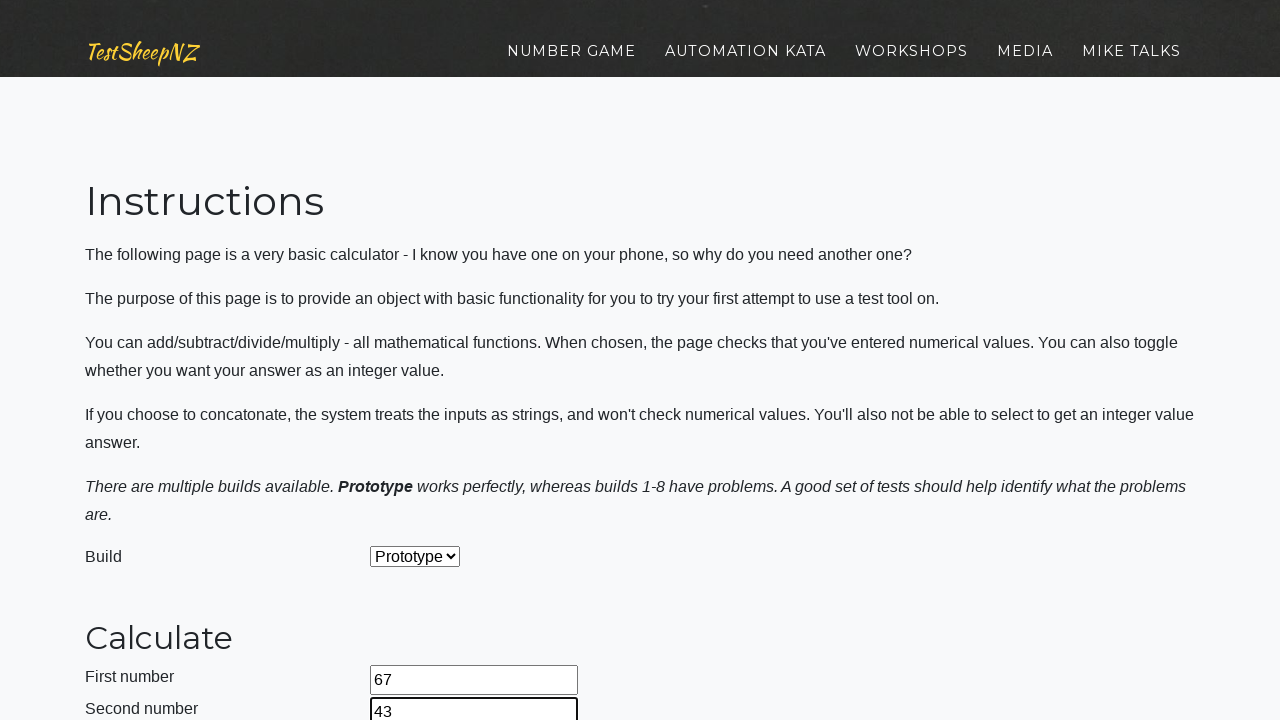

Selected Add operation from dropdown on select#selectOperationDropdown
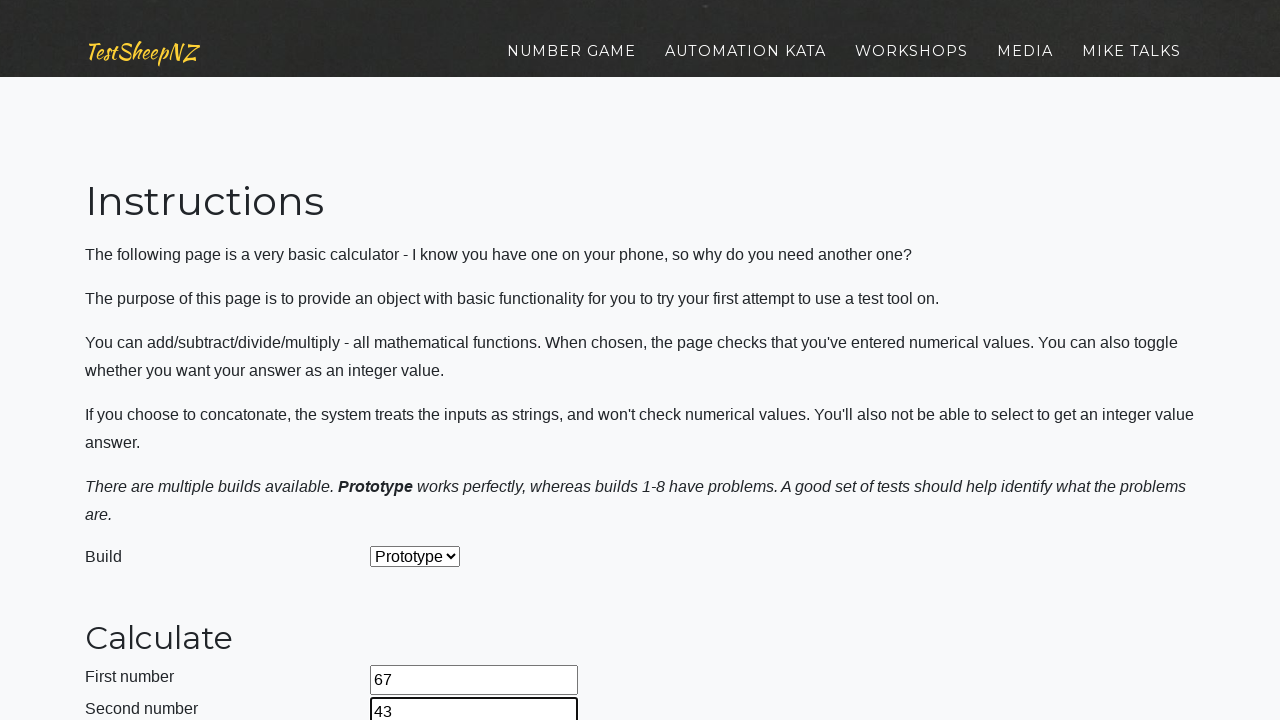

Clicked calculate button for Add operation at (422, 361) on #calculateButton
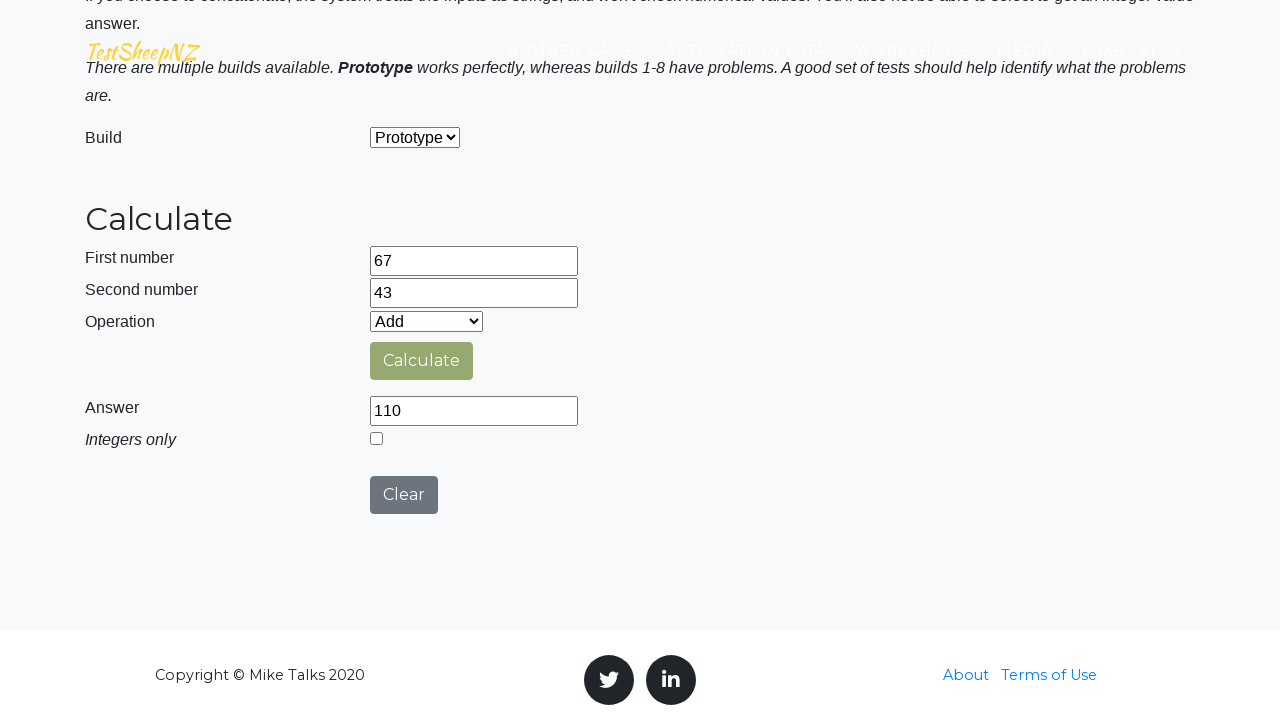

Answer field appeared with result: 110
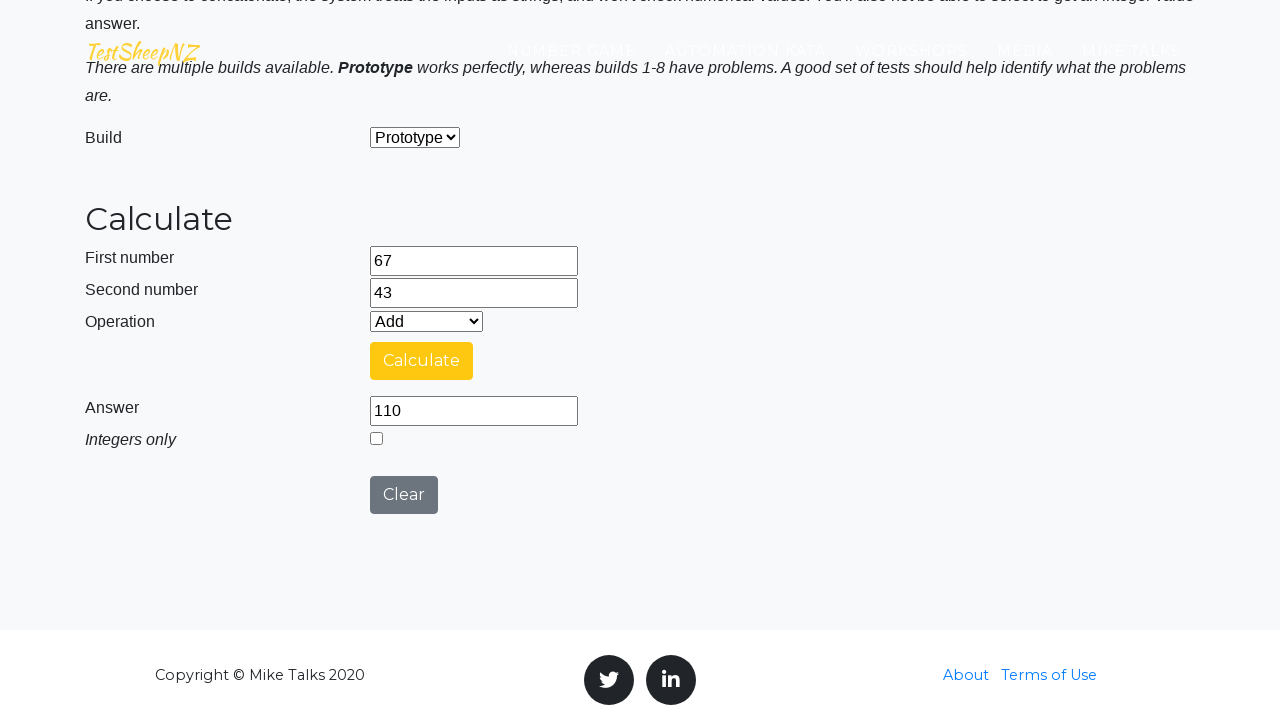

Clicked clear button to reset calculator for next operation at (404, 495) on #clearButton
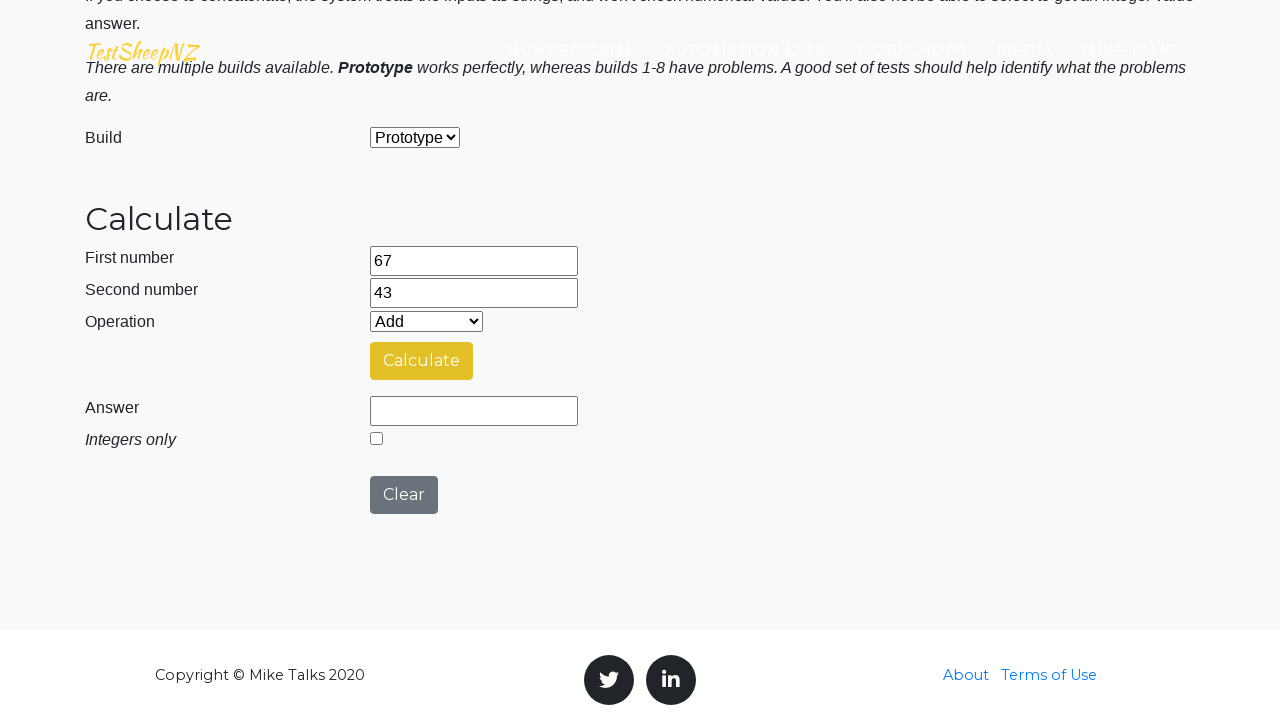

Selected Subtract operation from dropdown on select#selectOperationDropdown
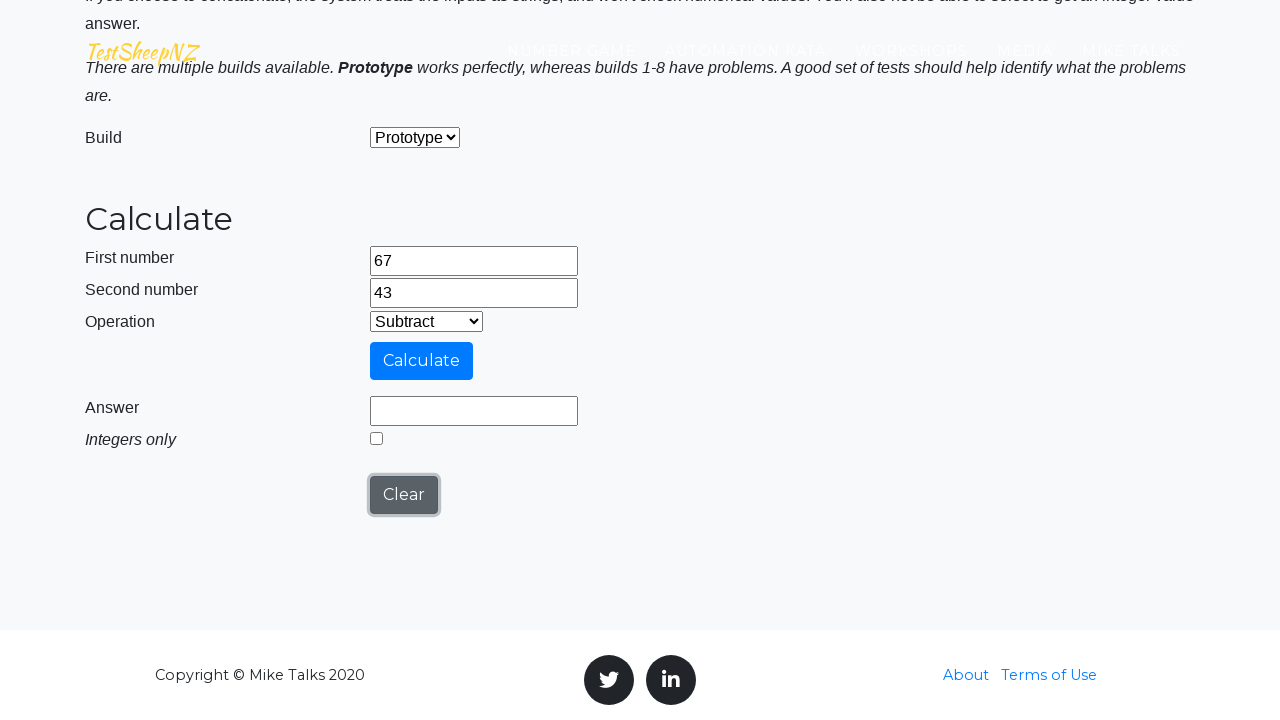

Clicked calculate button for Subtract operation at (422, 361) on #calculateButton
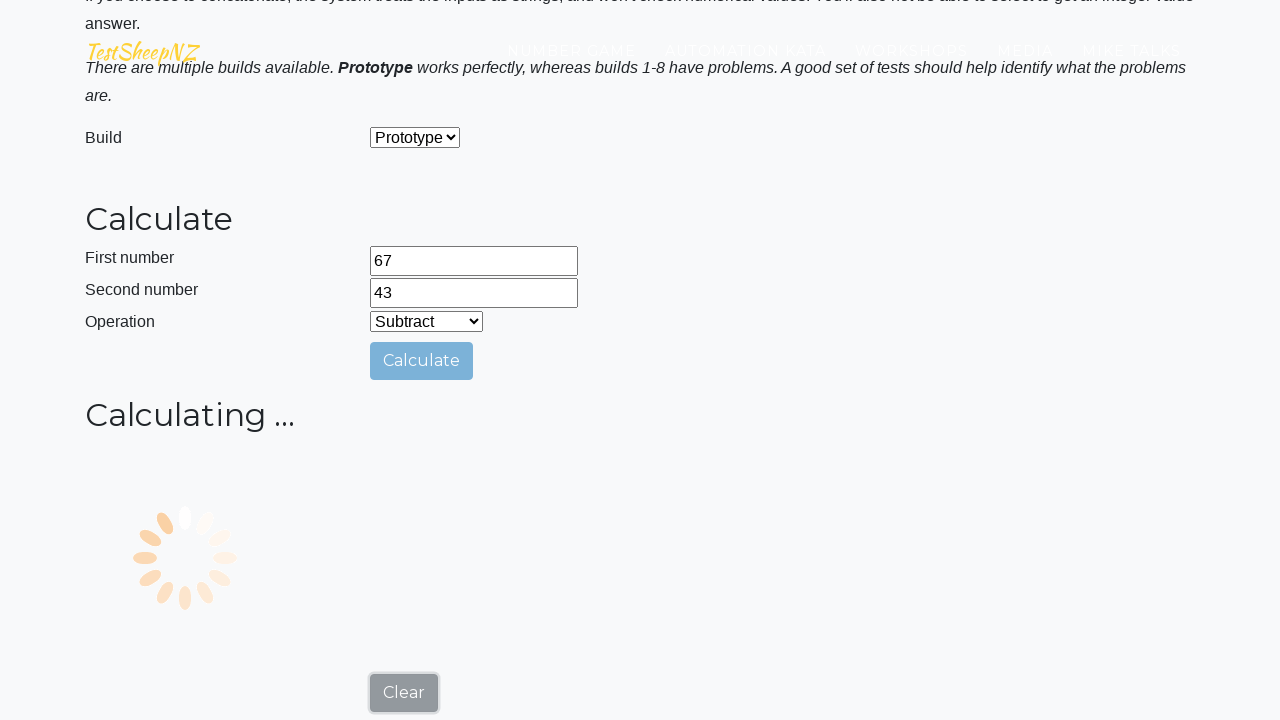

Answer field appeared with result: 24
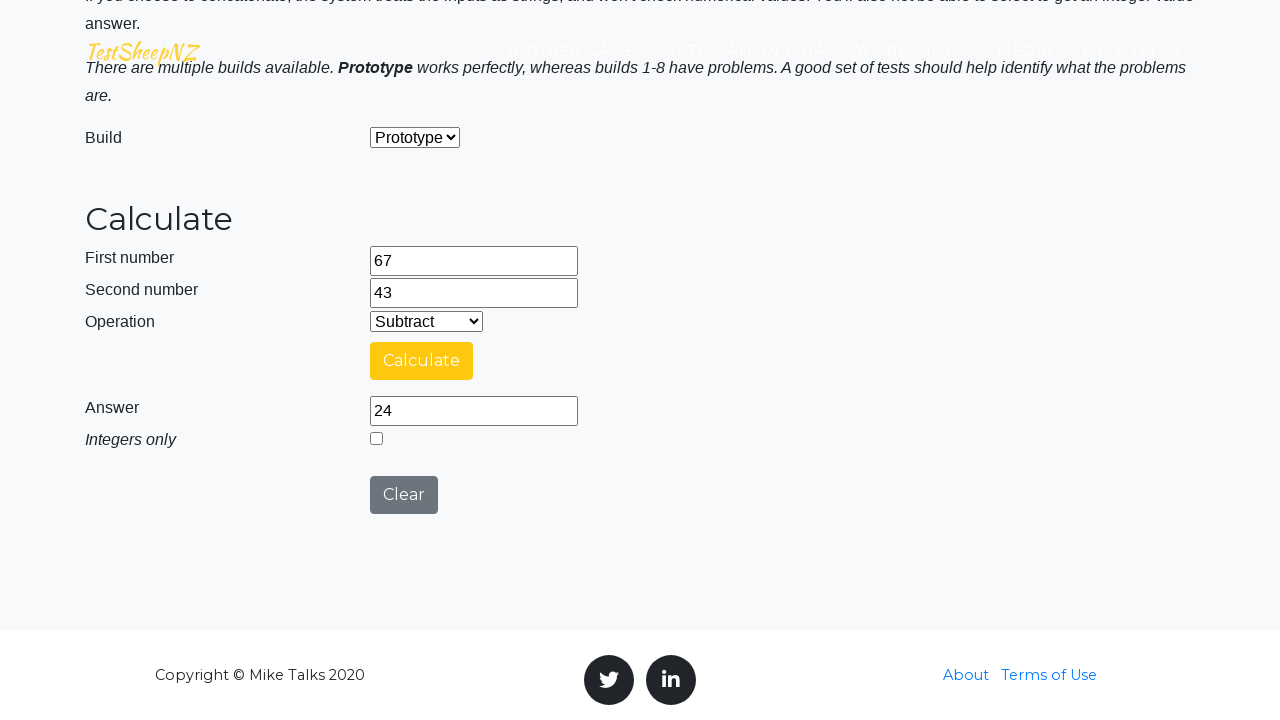

Clicked clear button to reset calculator for next operation at (404, 495) on #clearButton
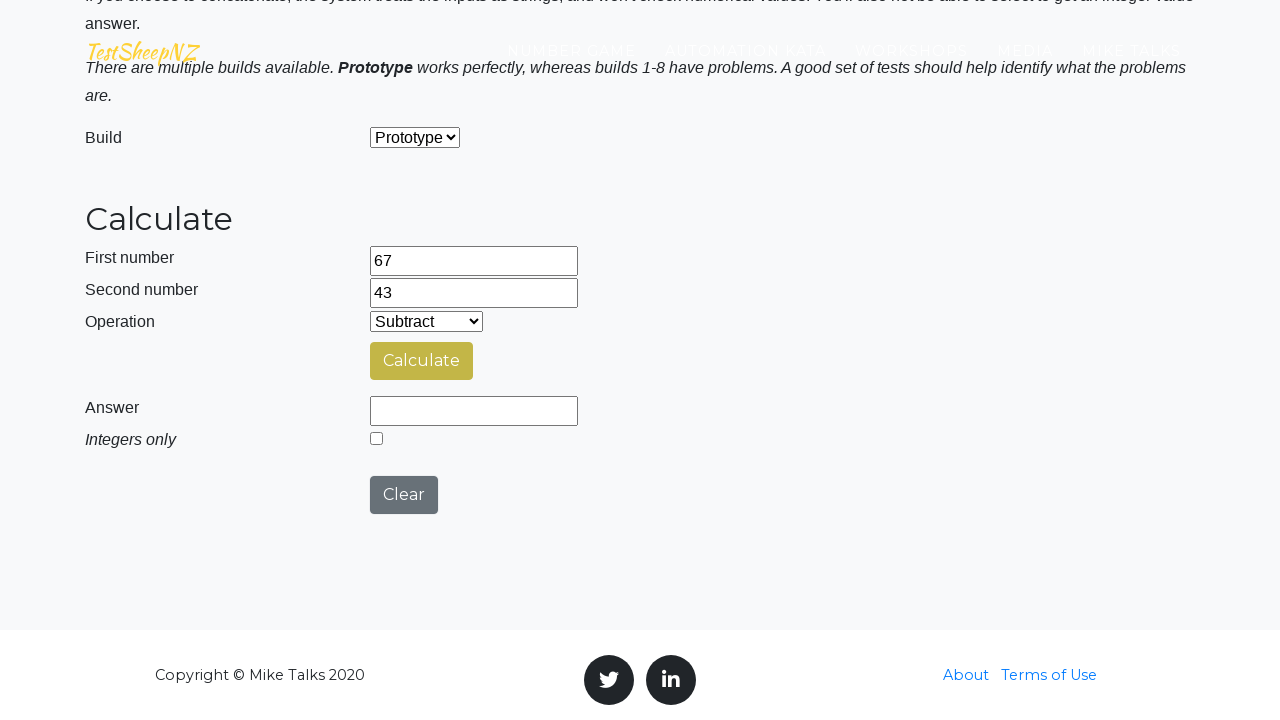

Selected Multiply operation from dropdown on select#selectOperationDropdown
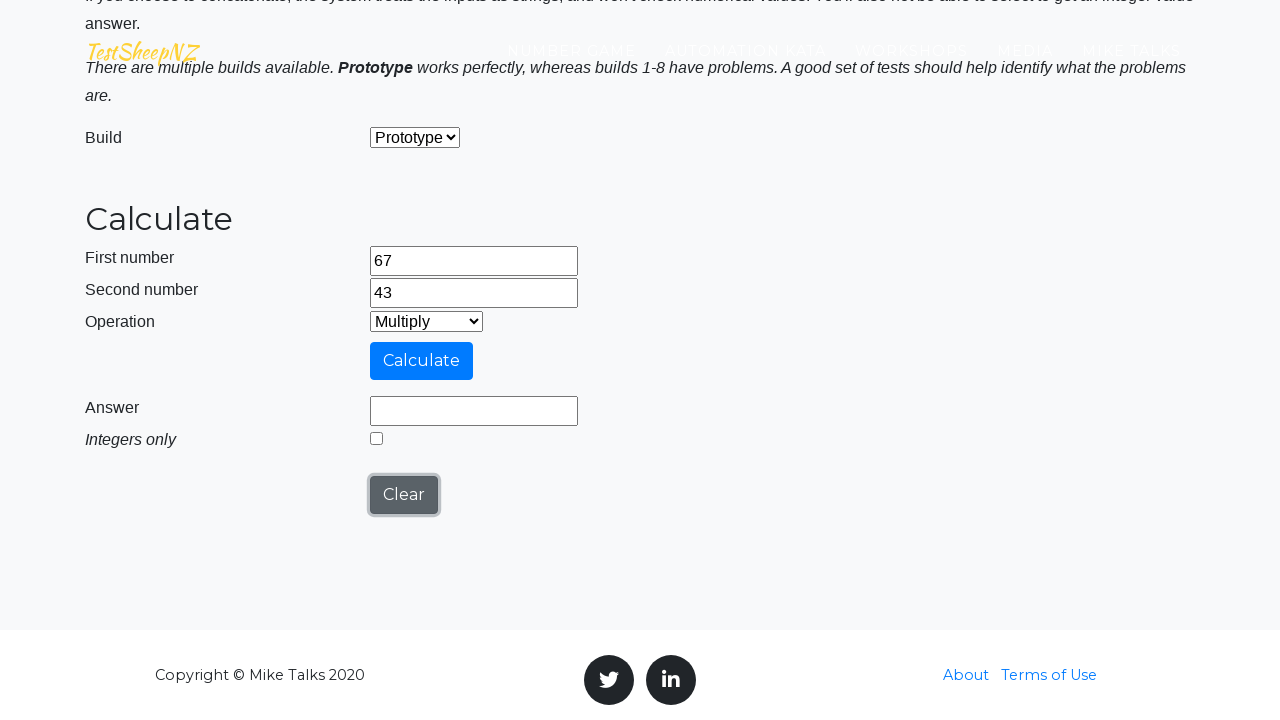

Clicked calculate button for Multiply operation at (422, 361) on #calculateButton
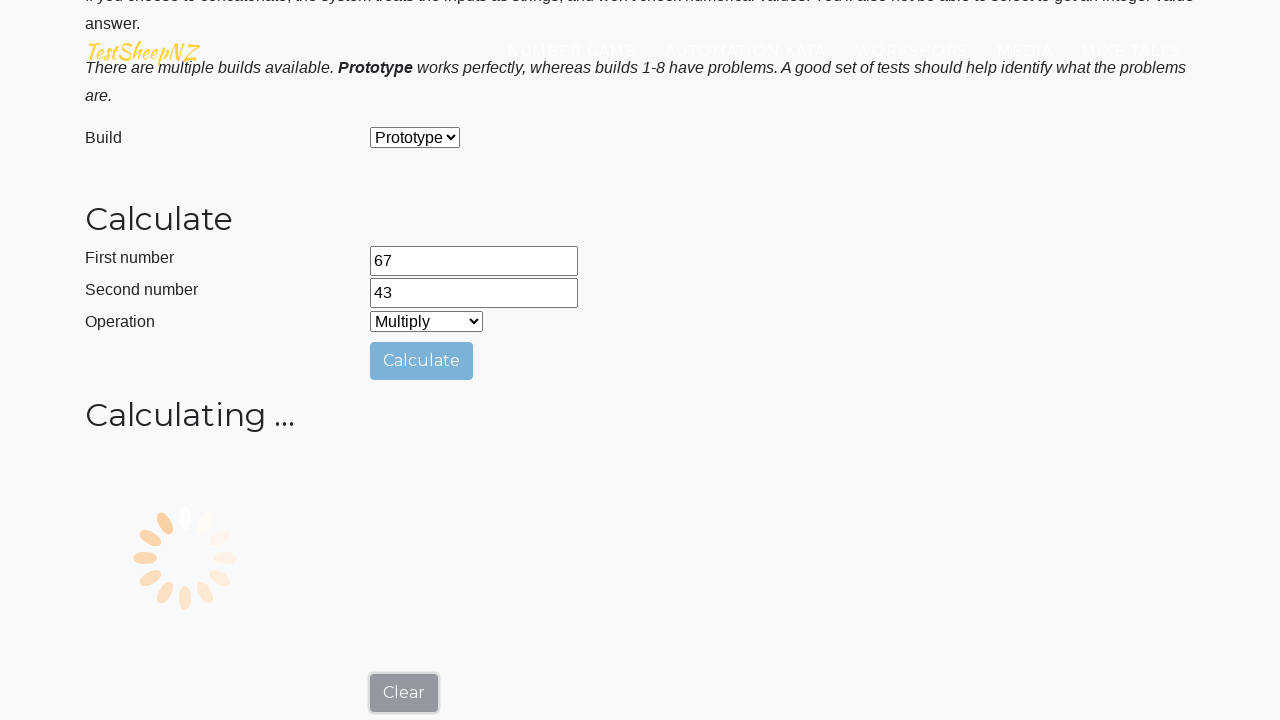

Answer field appeared with result: 2881
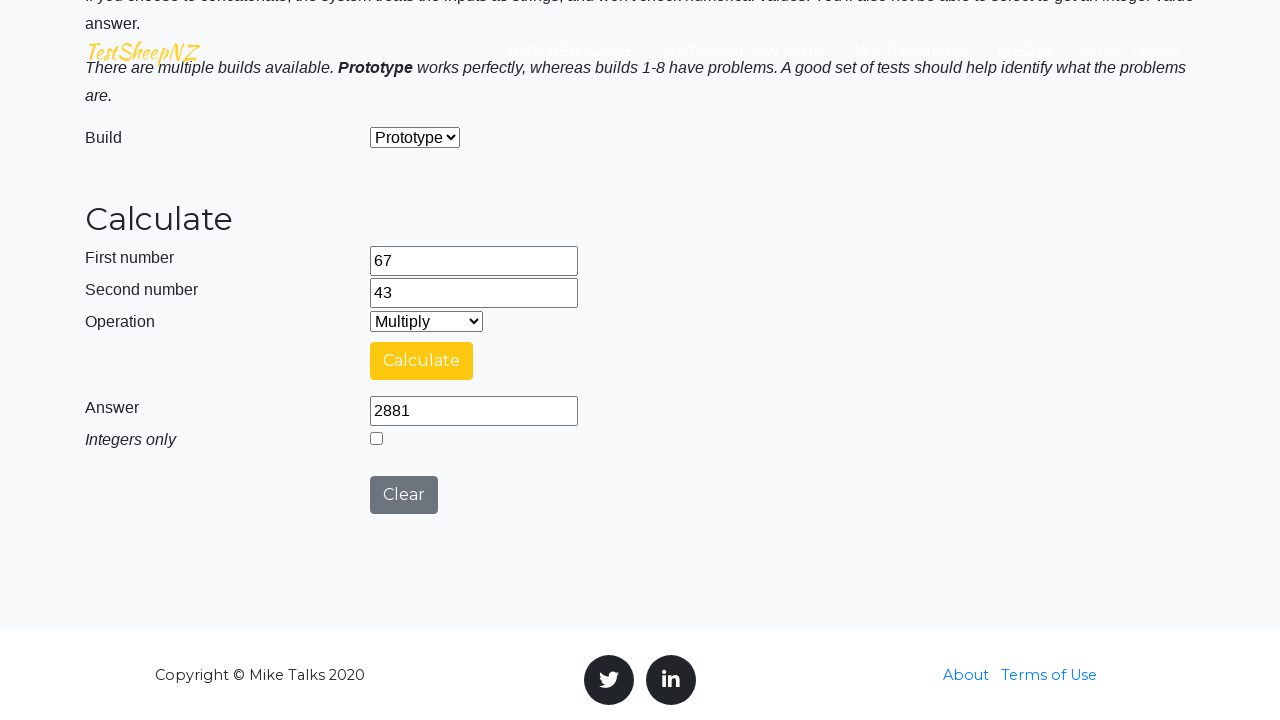

Clicked clear button to reset calculator for next operation at (404, 495) on #clearButton
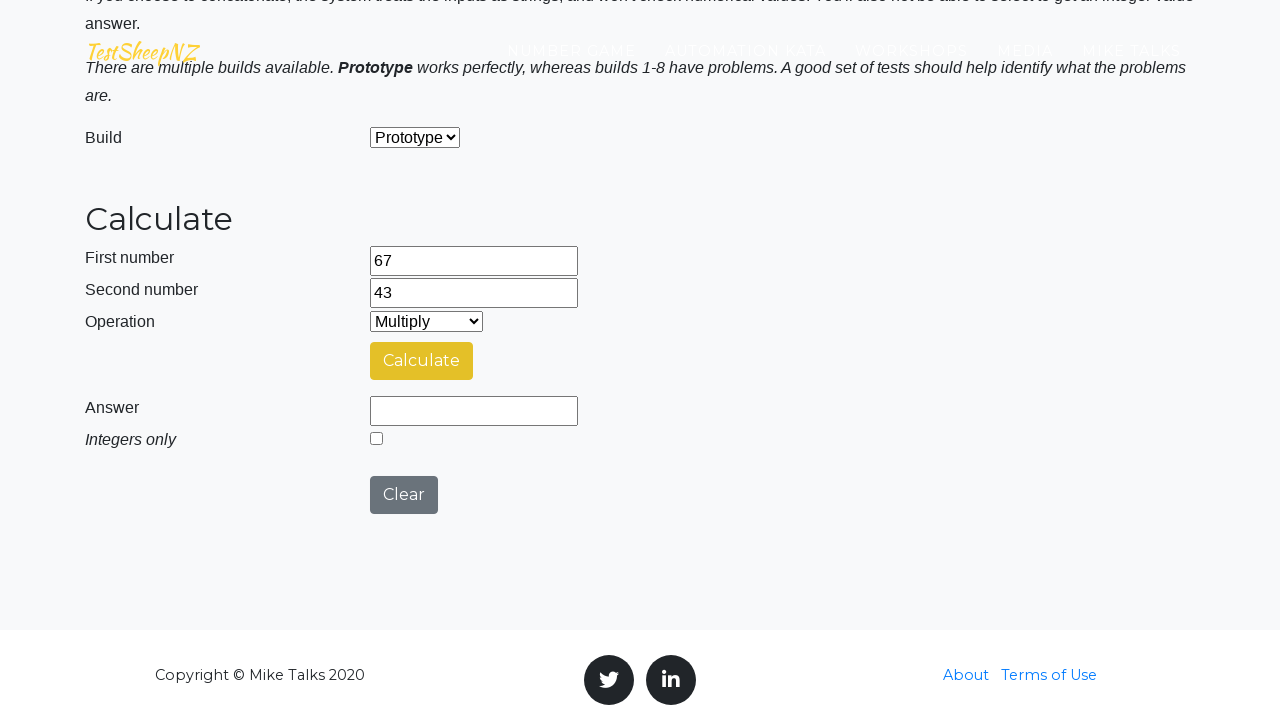

Selected Divide operation from dropdown on select#selectOperationDropdown
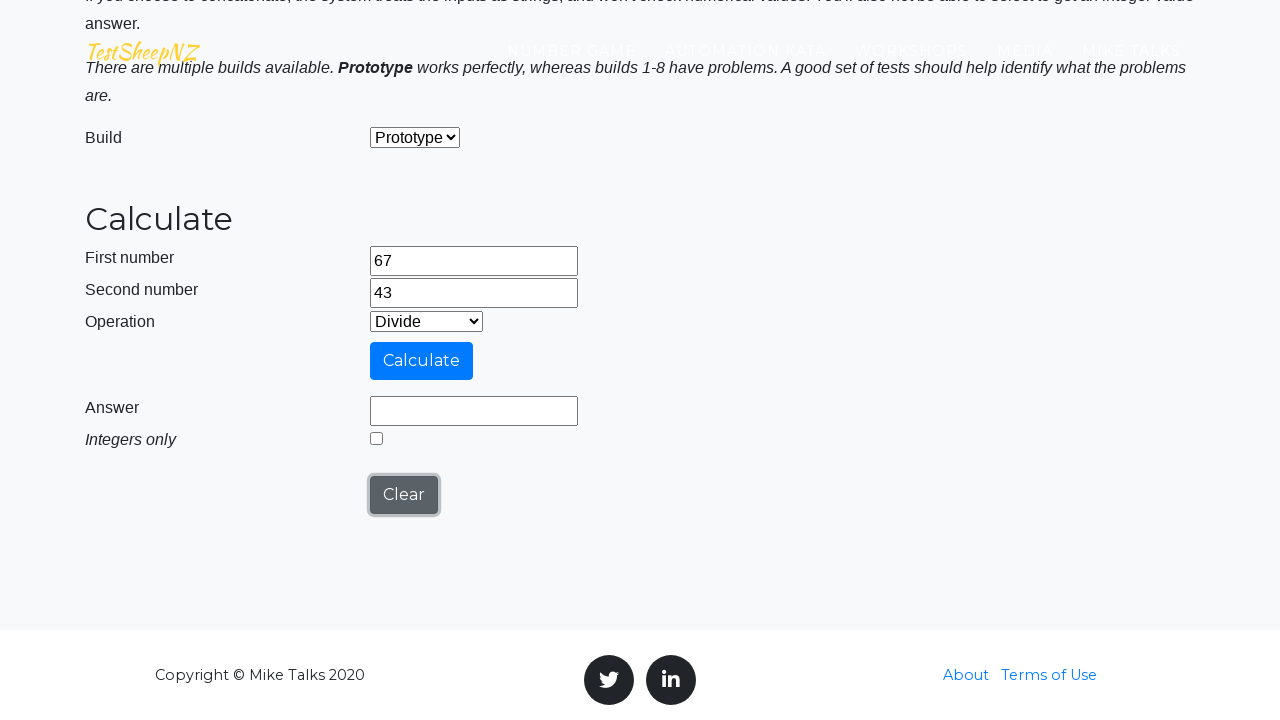

Clicked calculate button for Divide operation at (422, 361) on #calculateButton
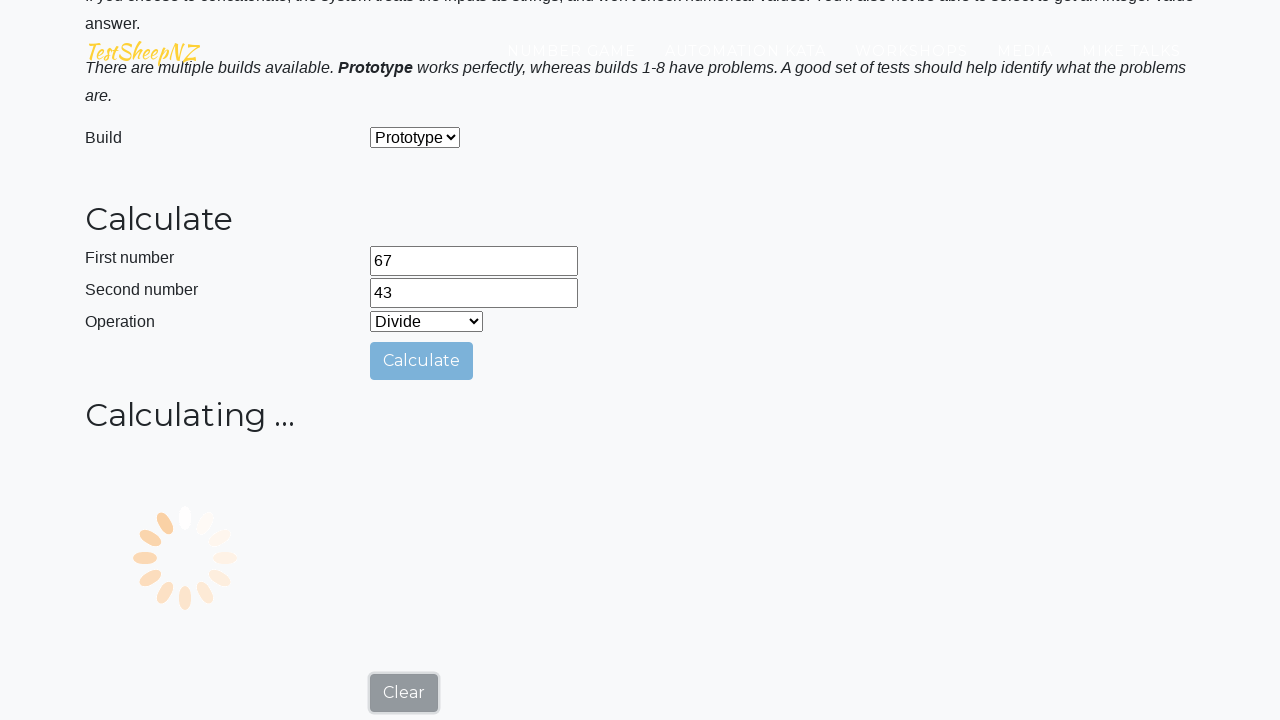

Answer field appeared with result: 1
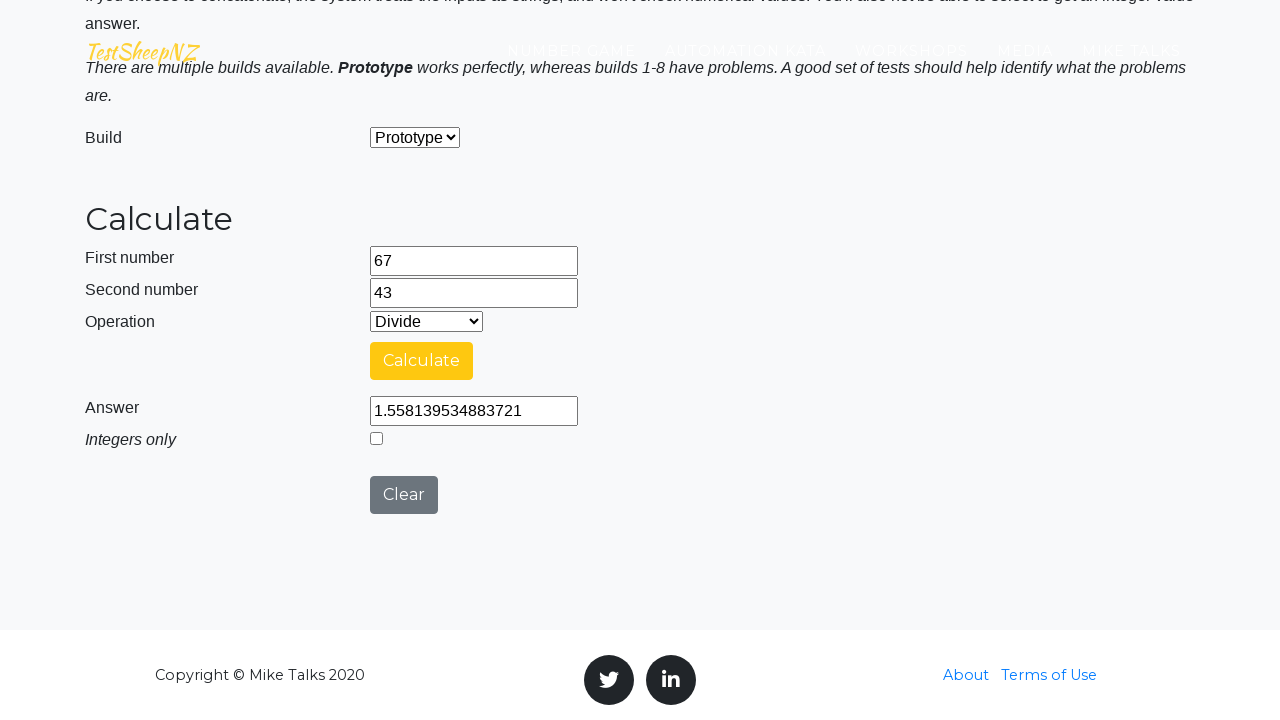

Clicked clear button to reset calculator for next operation at (404, 495) on #clearButton
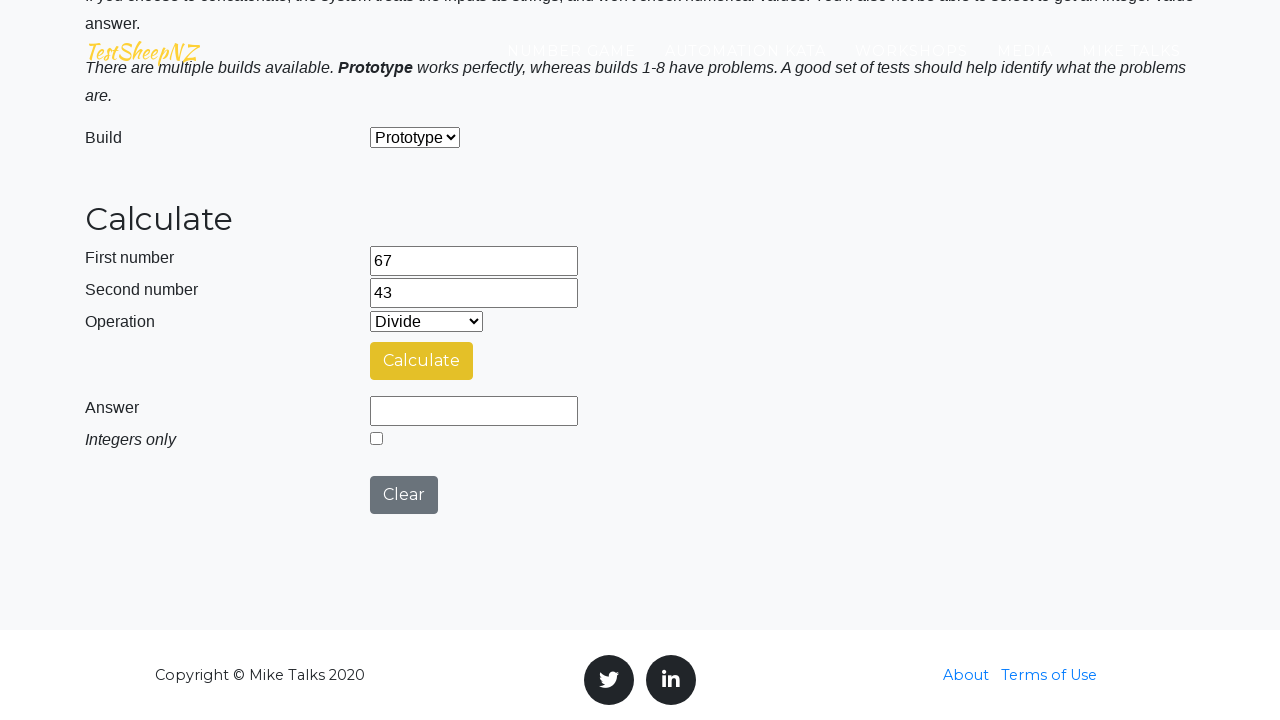

Selected Concatenate operation from dropdown on select#selectOperationDropdown
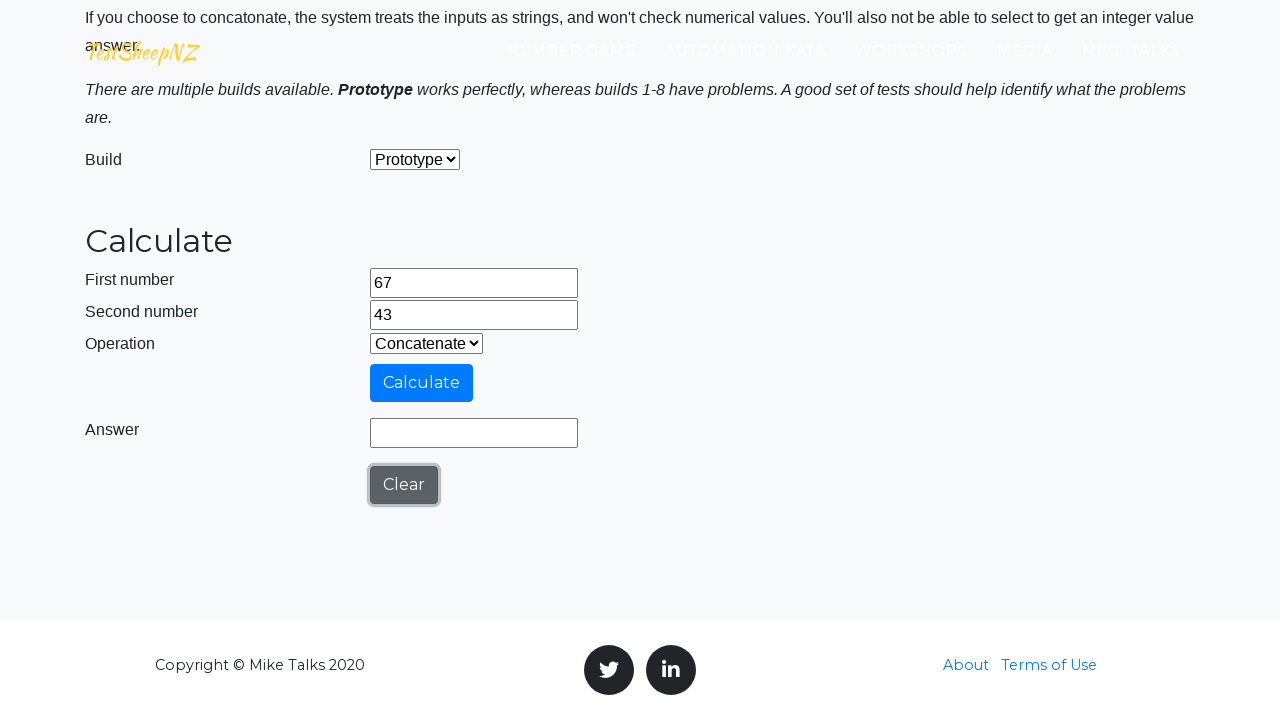

Clicked calculate button for Concatenate operation at (422, 383) on #calculateButton
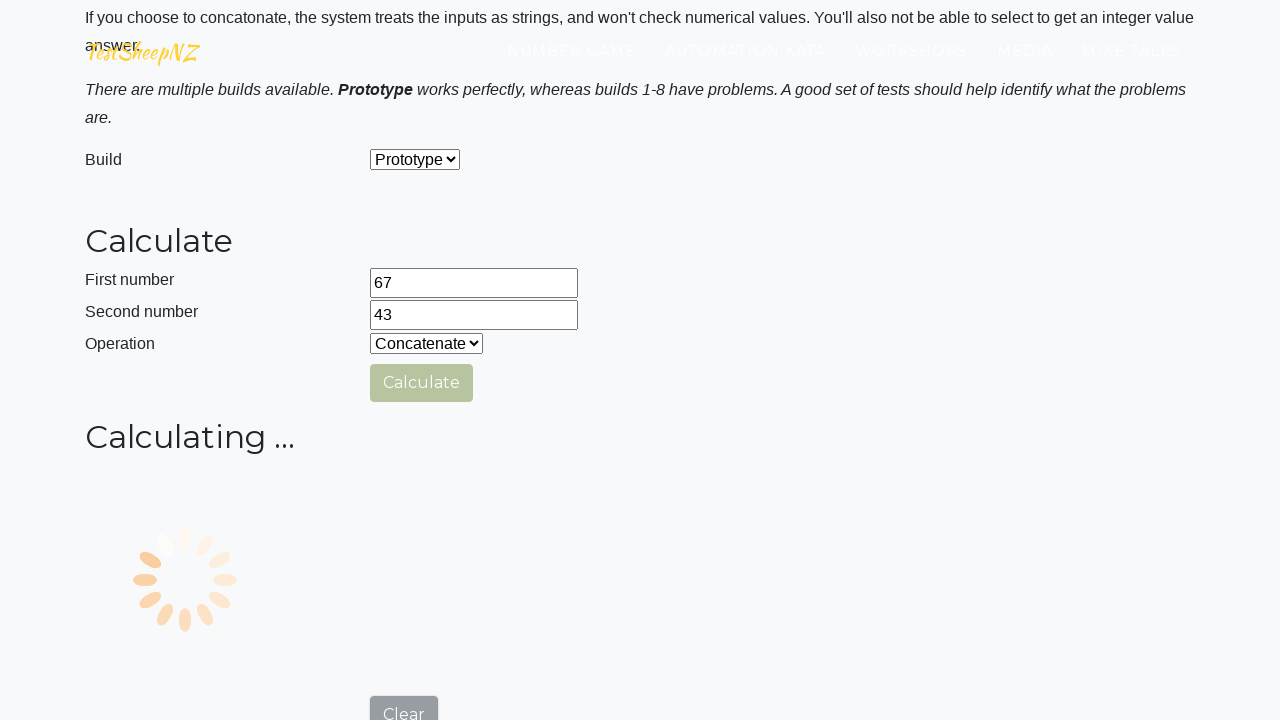

Answer field appeared with result: 6743
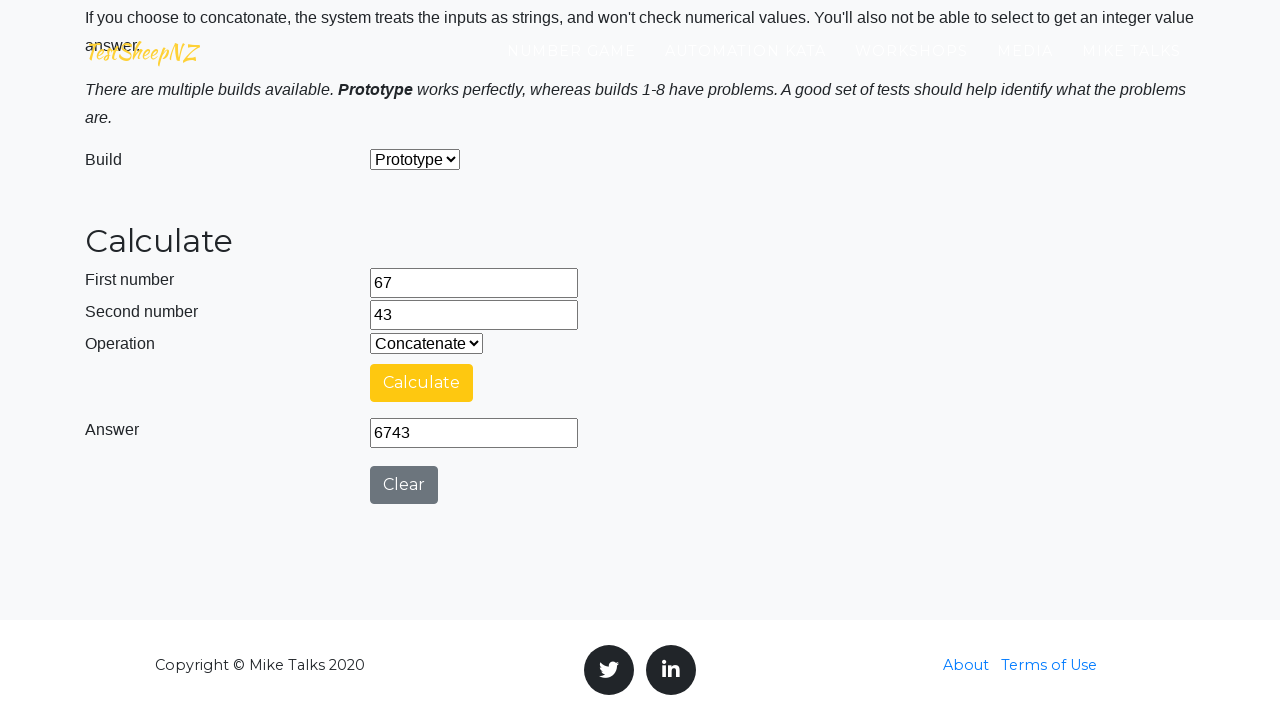

Clicked clear button to reset calculator for next operation at (404, 485) on #clearButton
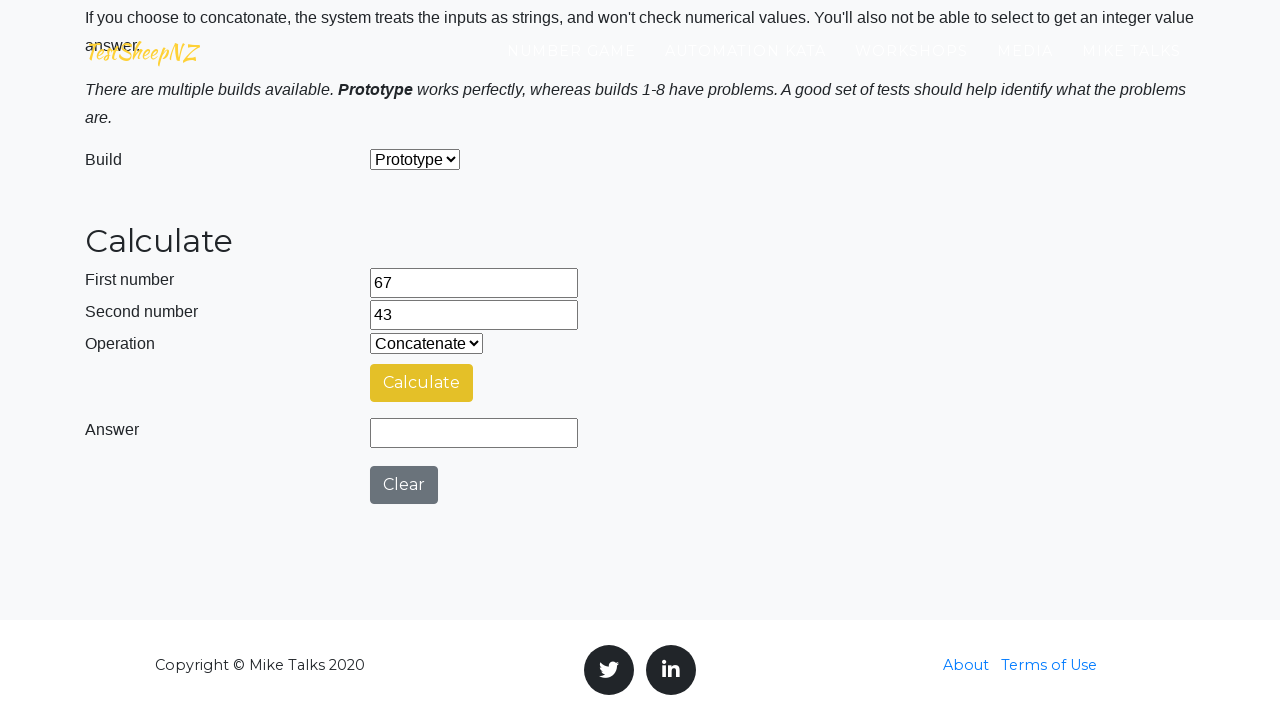

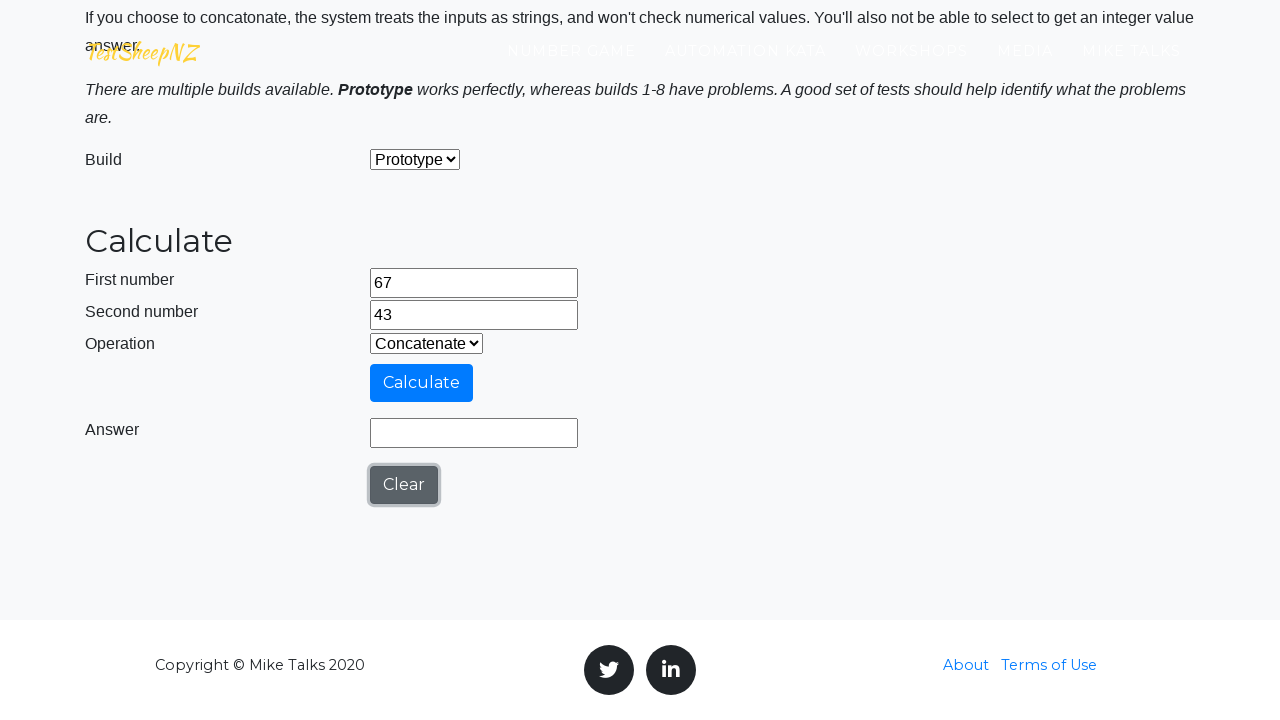